Tests form filling on IHG Rewards registration page by entering user information into various fields and clicking submit

Starting URL: https://ihgrewardsdineandearn.rewardsnetwork.com/join

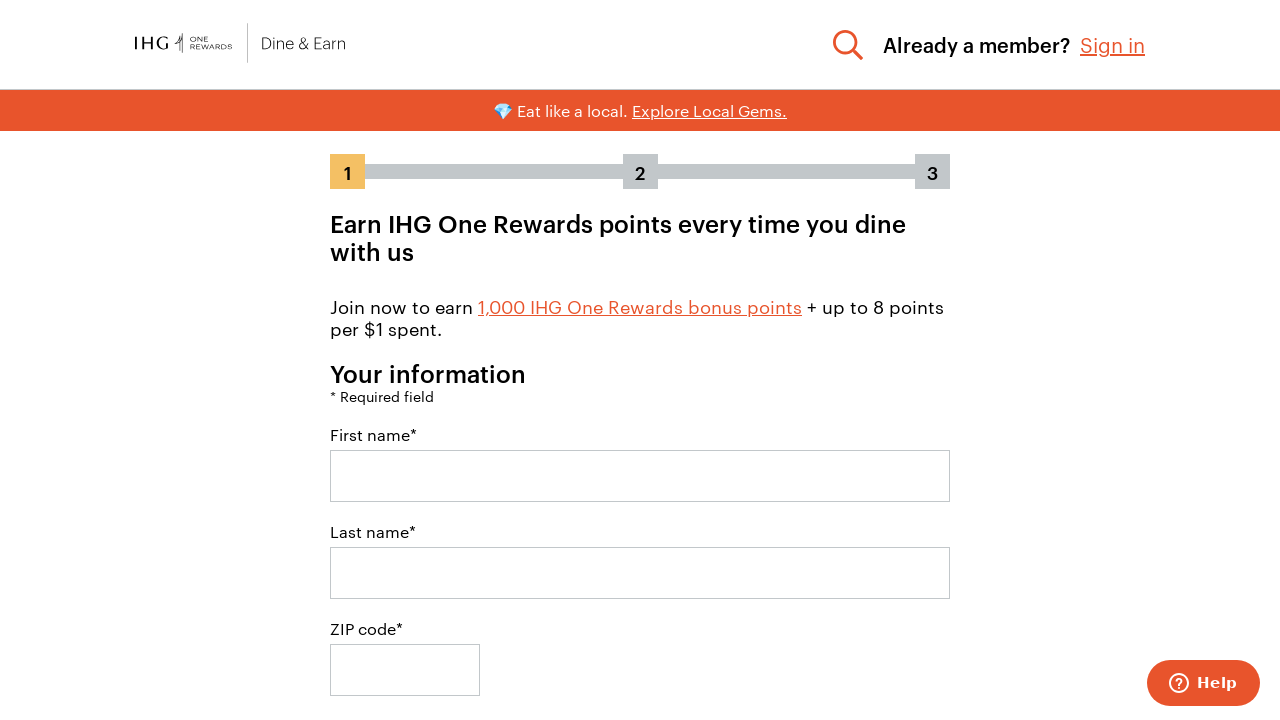

Filled first name field with 'John' on #firstName
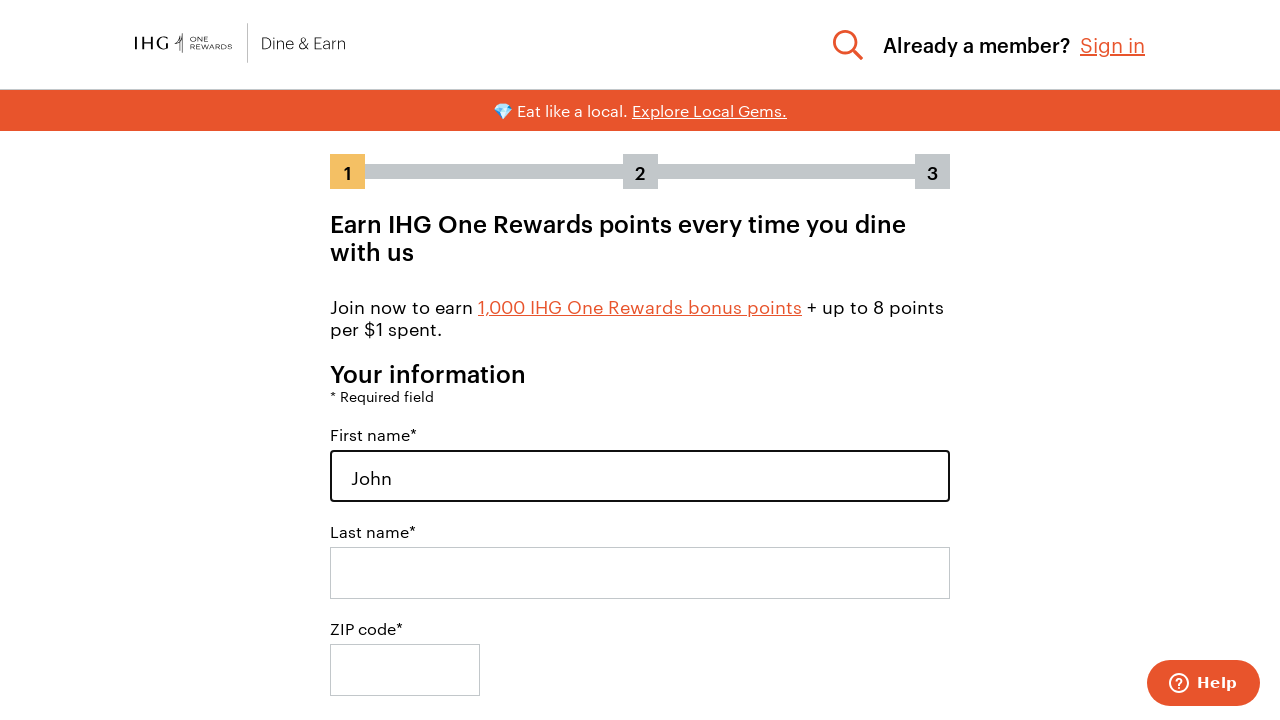

Filled last name field with 'Smith' on #lastName
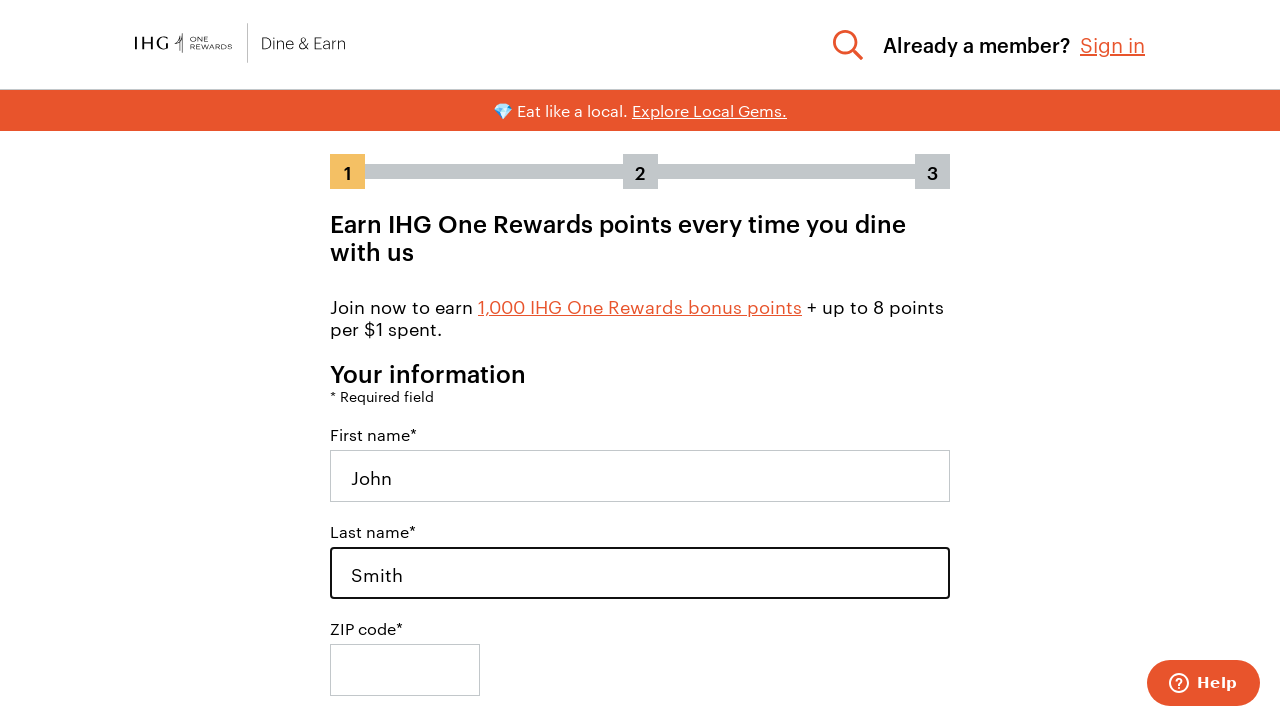

Filled zip code field with '30043' on #zipCode
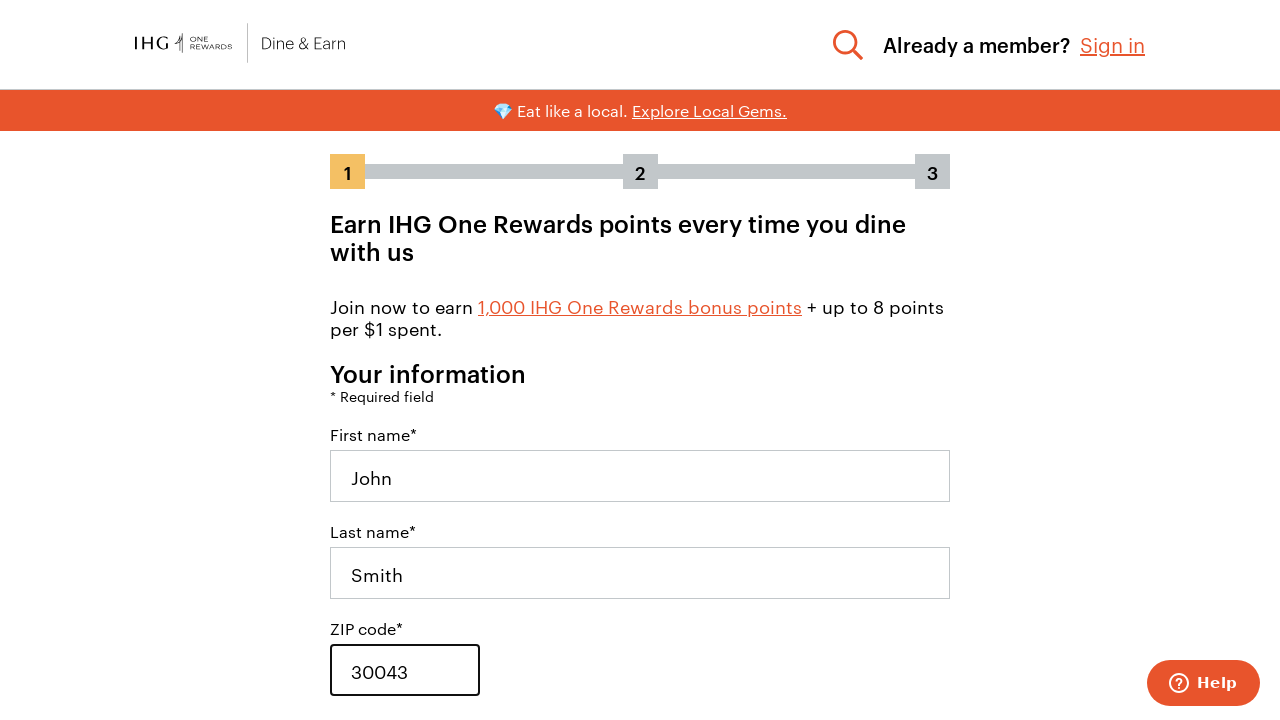

Filled partner program number with '12345' on #partnerProgramNumber
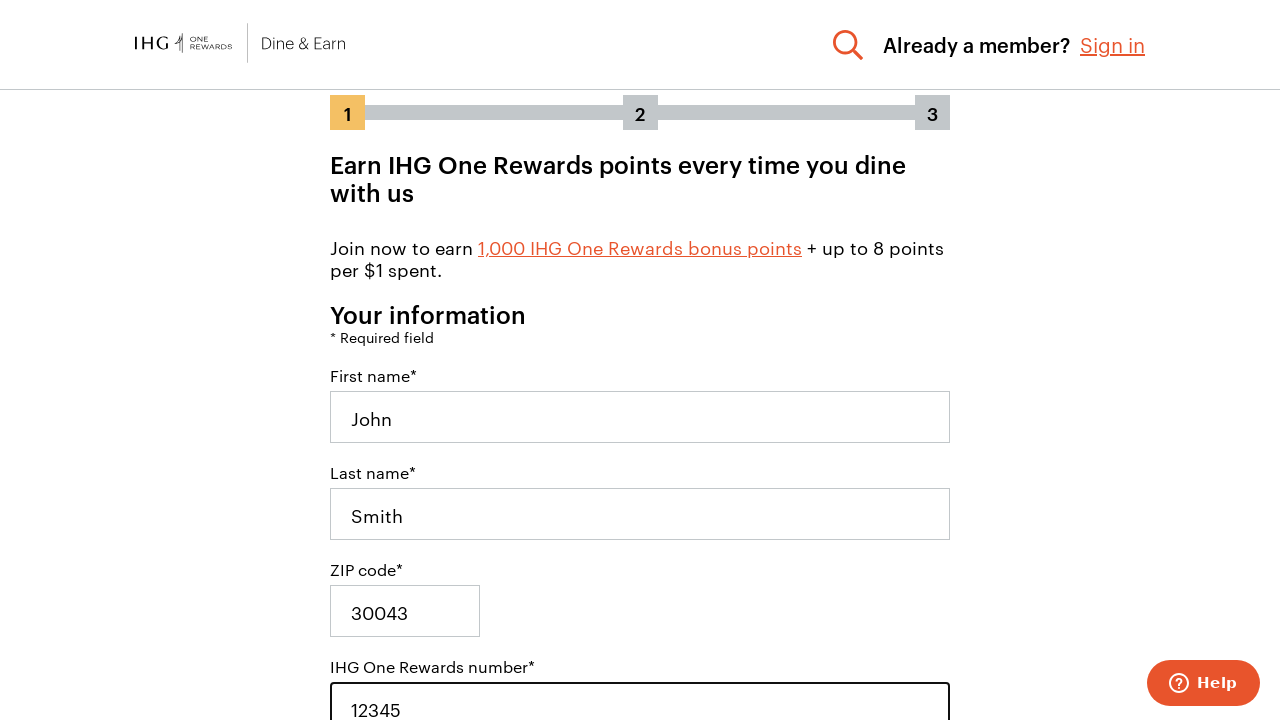

Filled email field with 'john.smith@ggc.edu' on #email
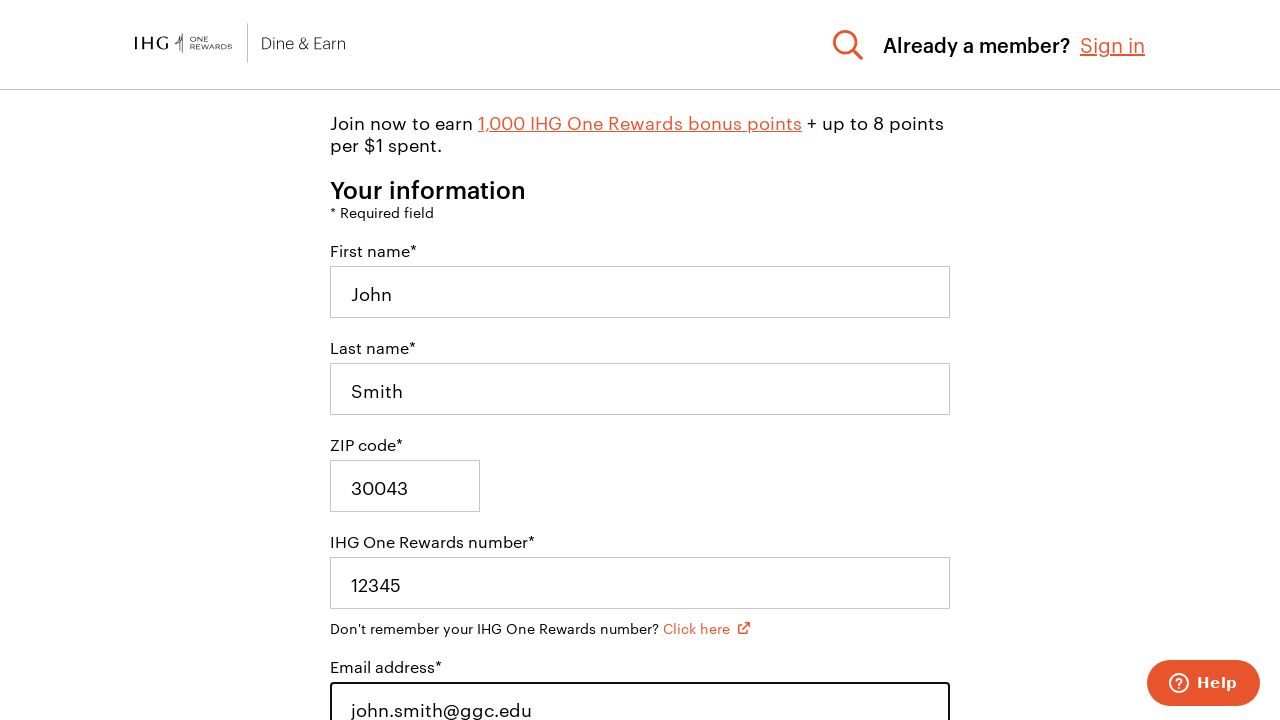

Filled phone number field with '55555555' on #phoneNumber
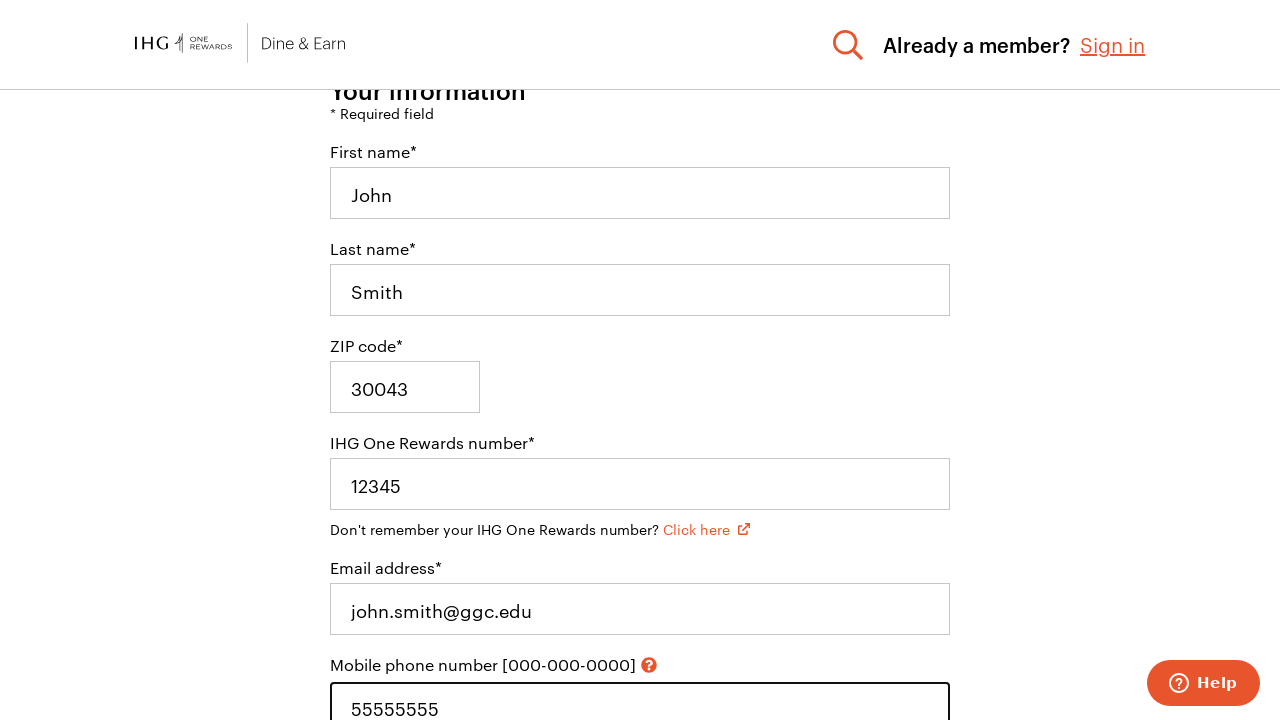

Filled password field on #password
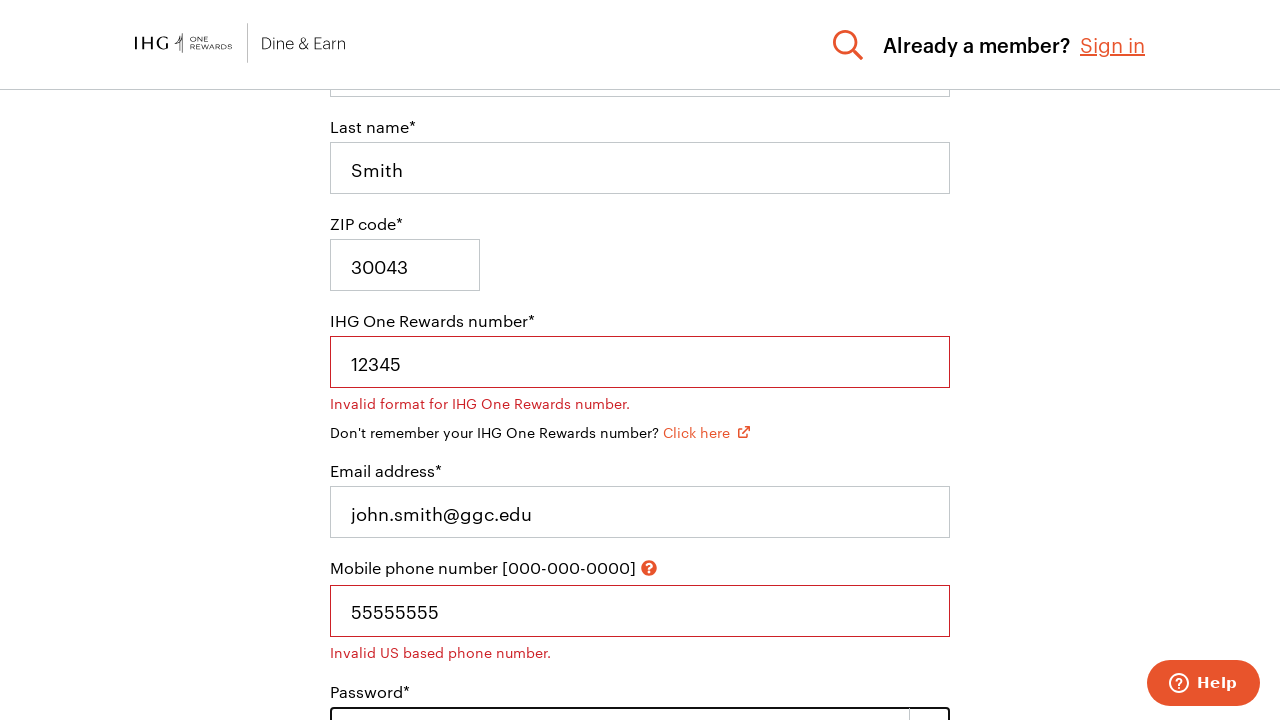

Clicked submit button to register at (649, 568) on button
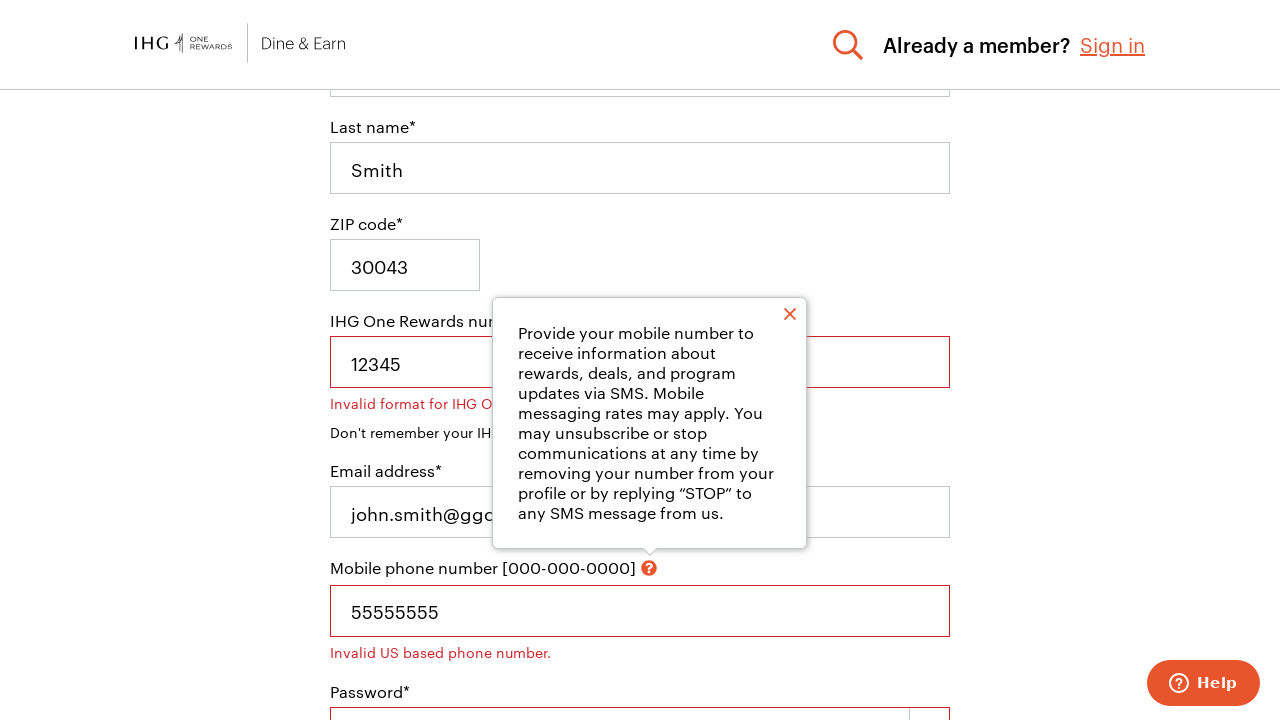

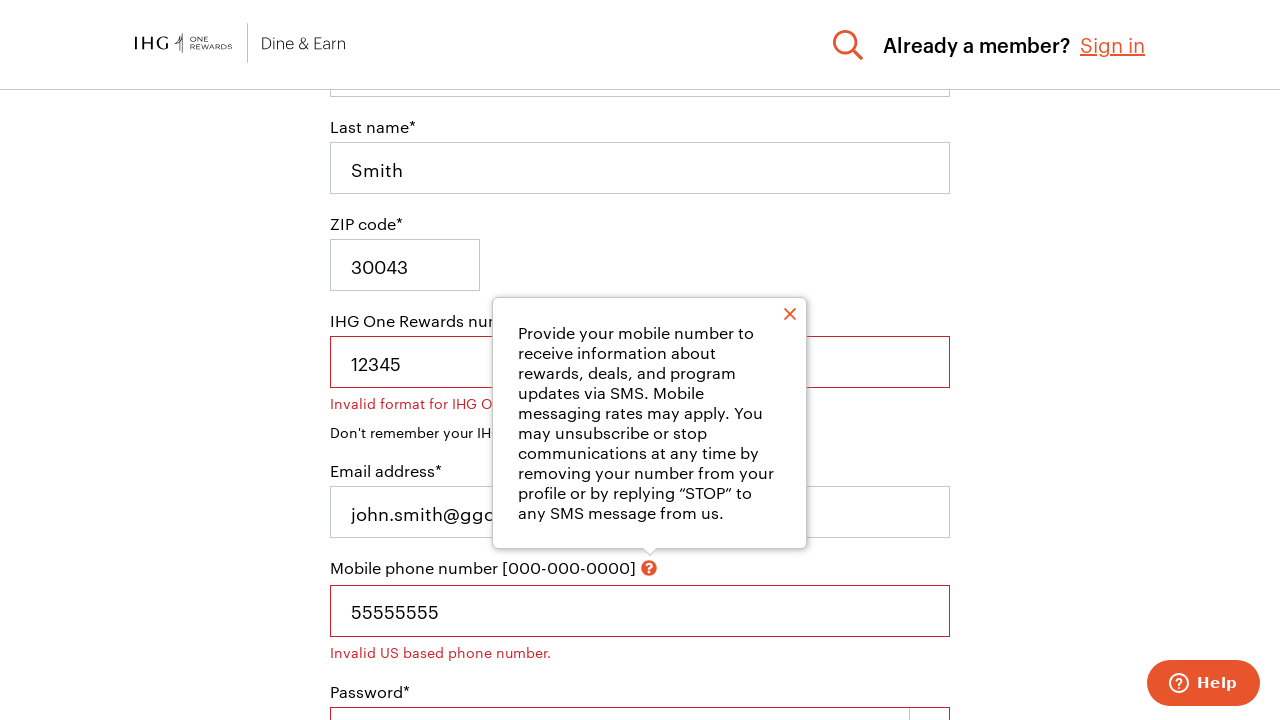